Tests multiple browser windows handling by clicking a link that opens a new window, switching to the child window to read content, then switching back to the parent window

Starting URL: https://the-internet.herokuapp.com/windows

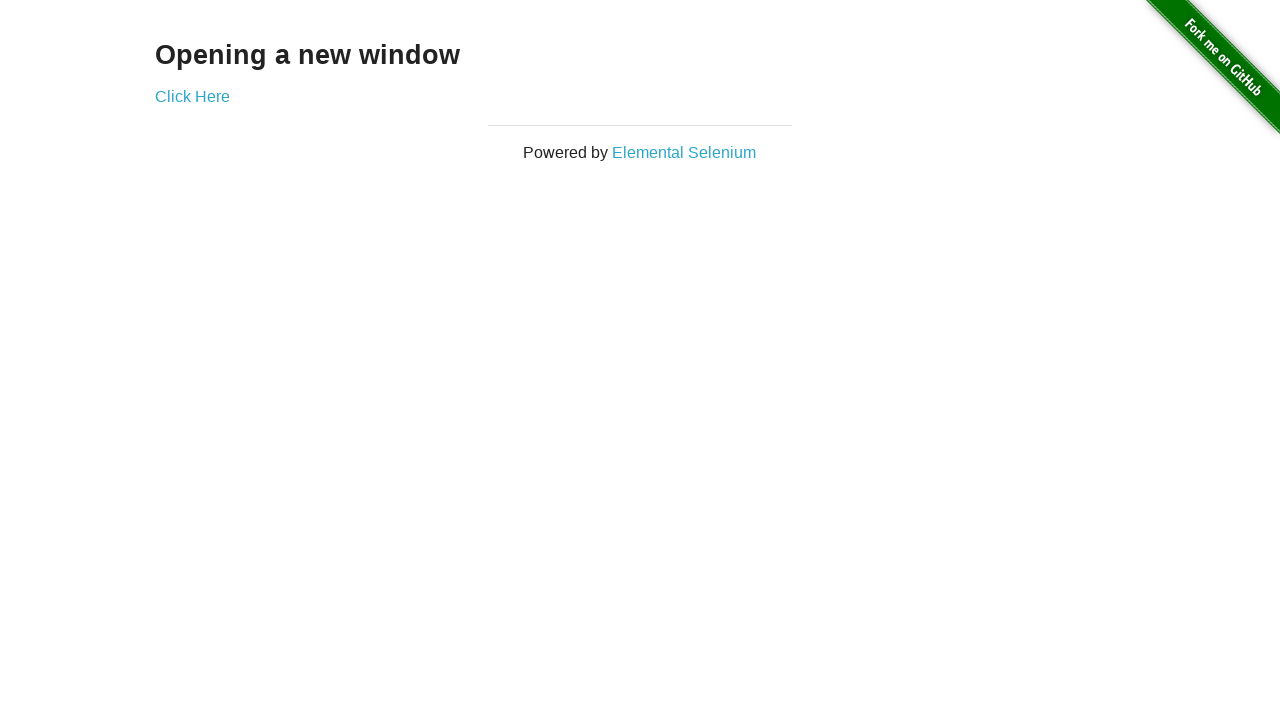

Clicked 'Click Here' link to open new window at (192, 96) on xpath=//a[text()='Click Here']
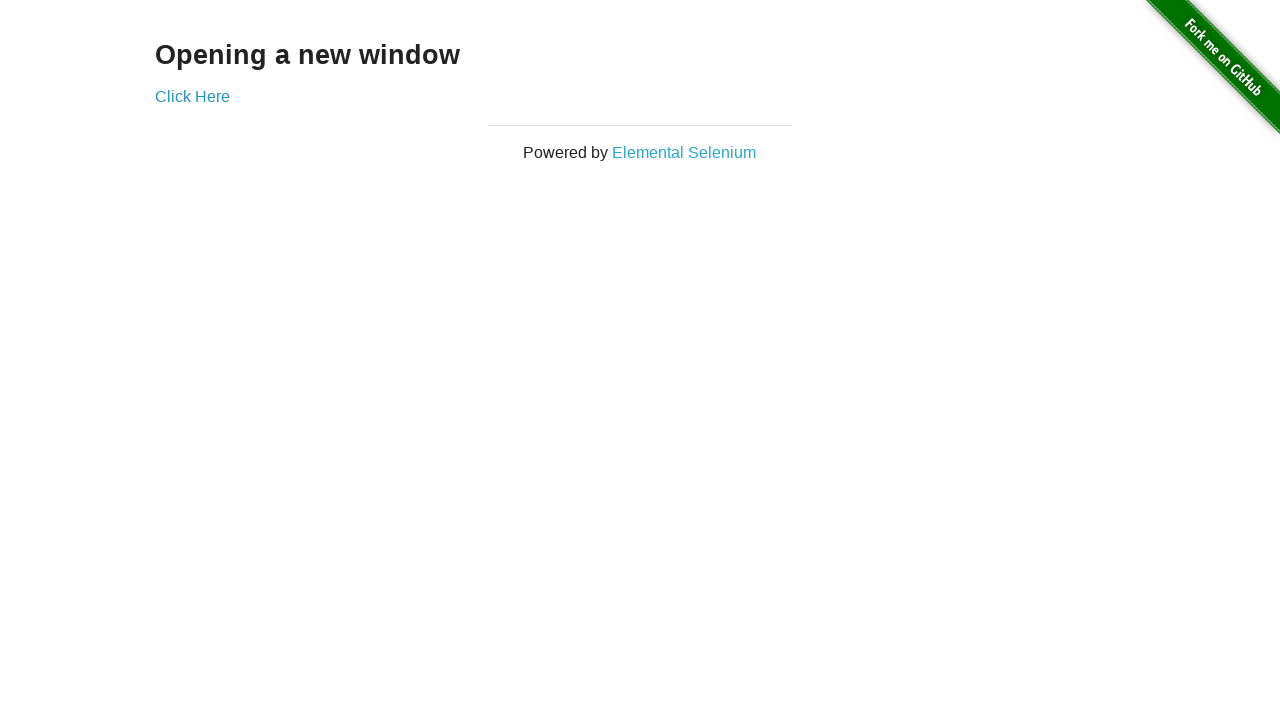

New child window opened and captured
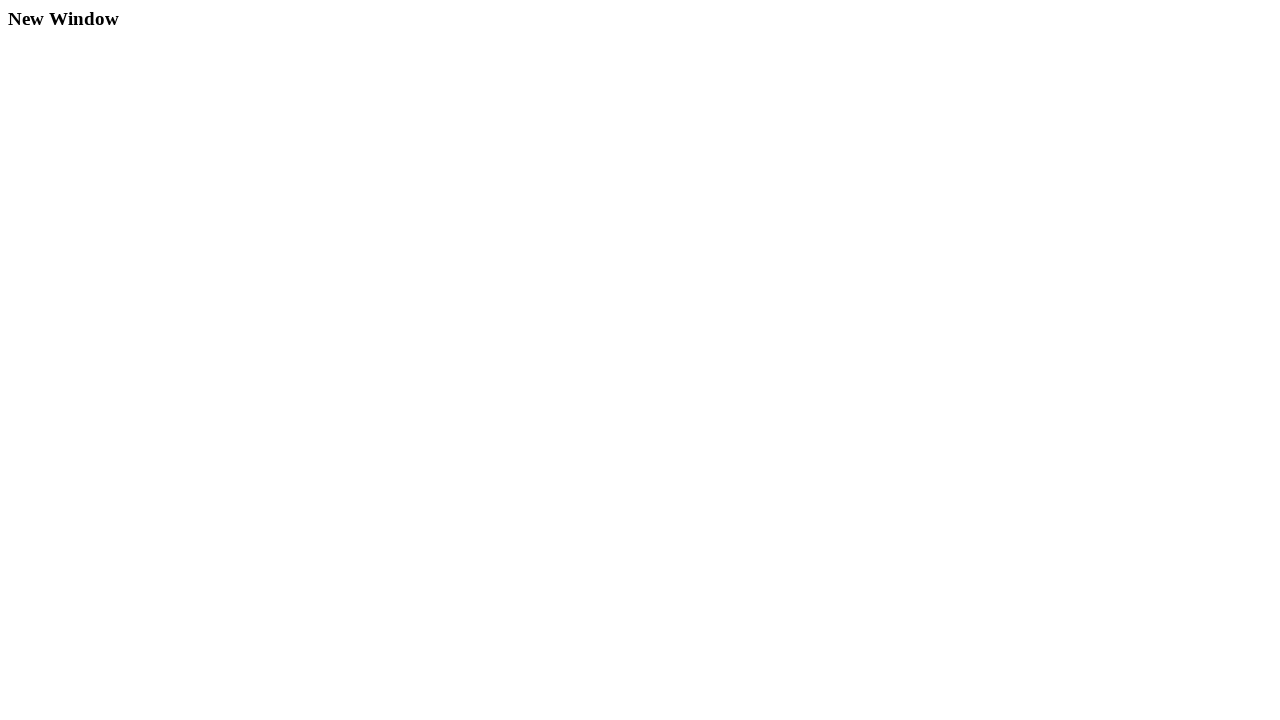

Child window content loaded and h3 element found
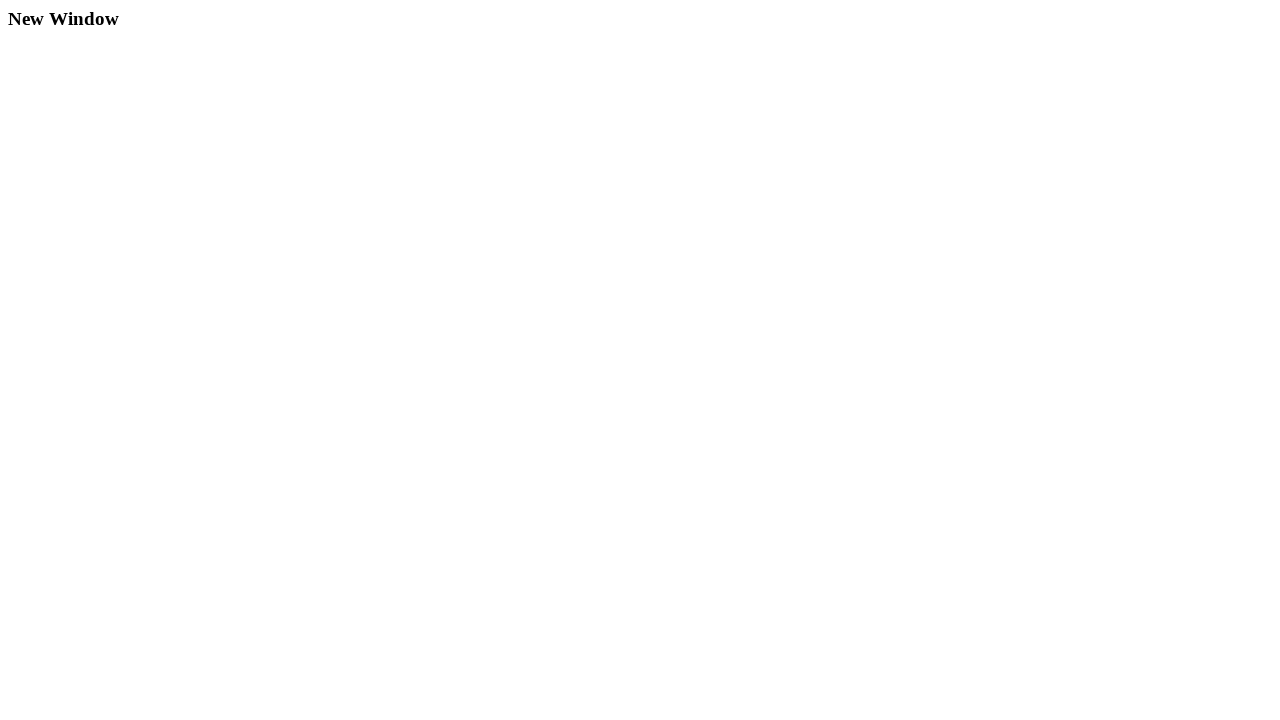

Switched back to parent window
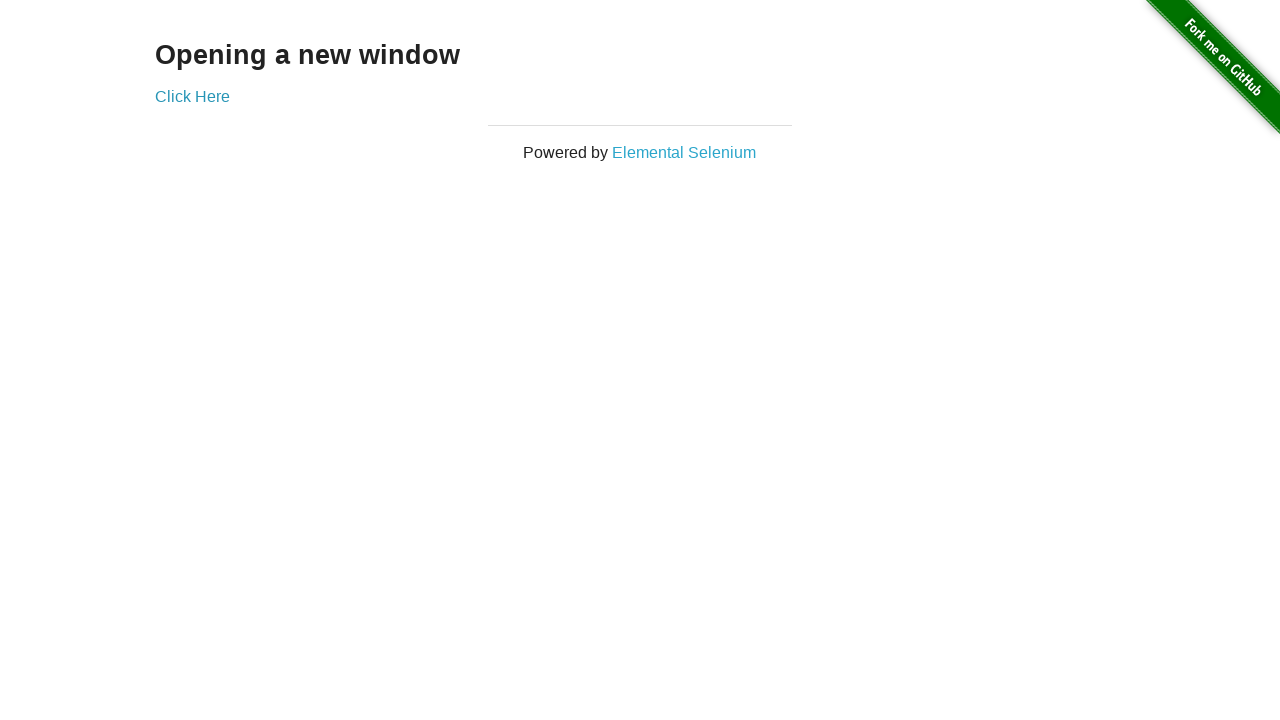

Parent window content verified with h3 element found
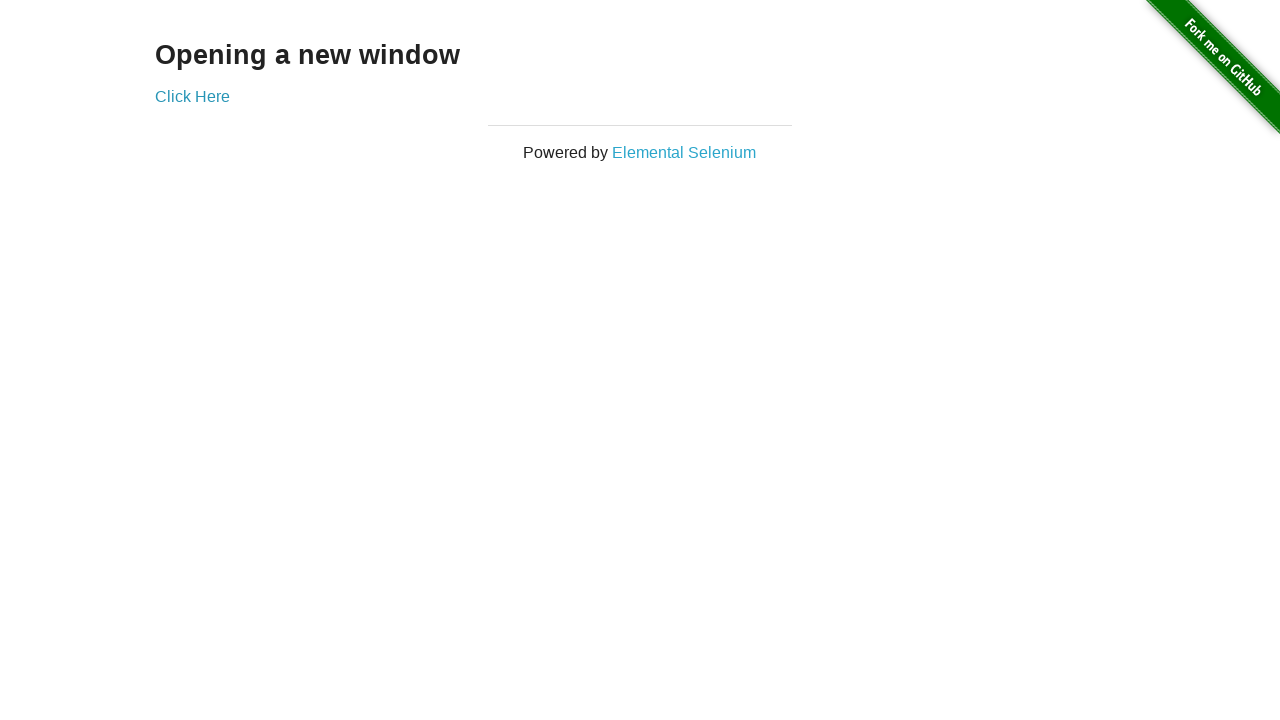

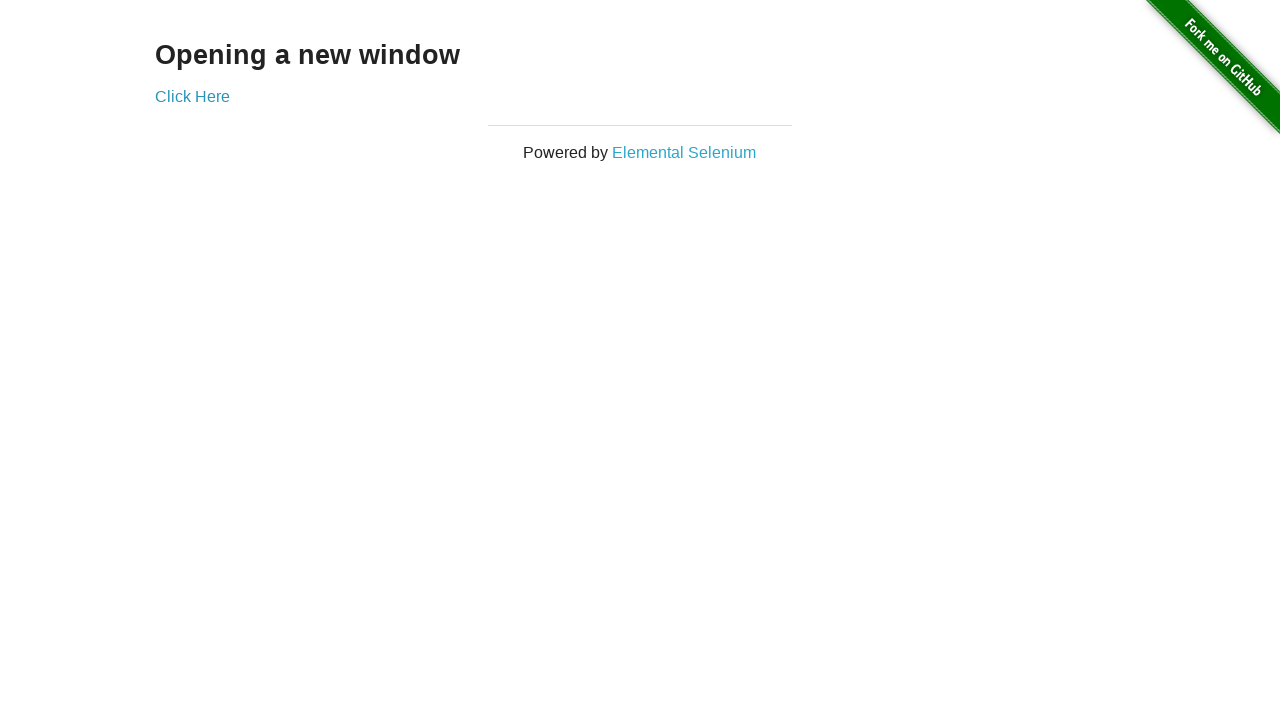